Navigates to the ICICI Bank homepage

Starting URL: https://www.icicibank.com/

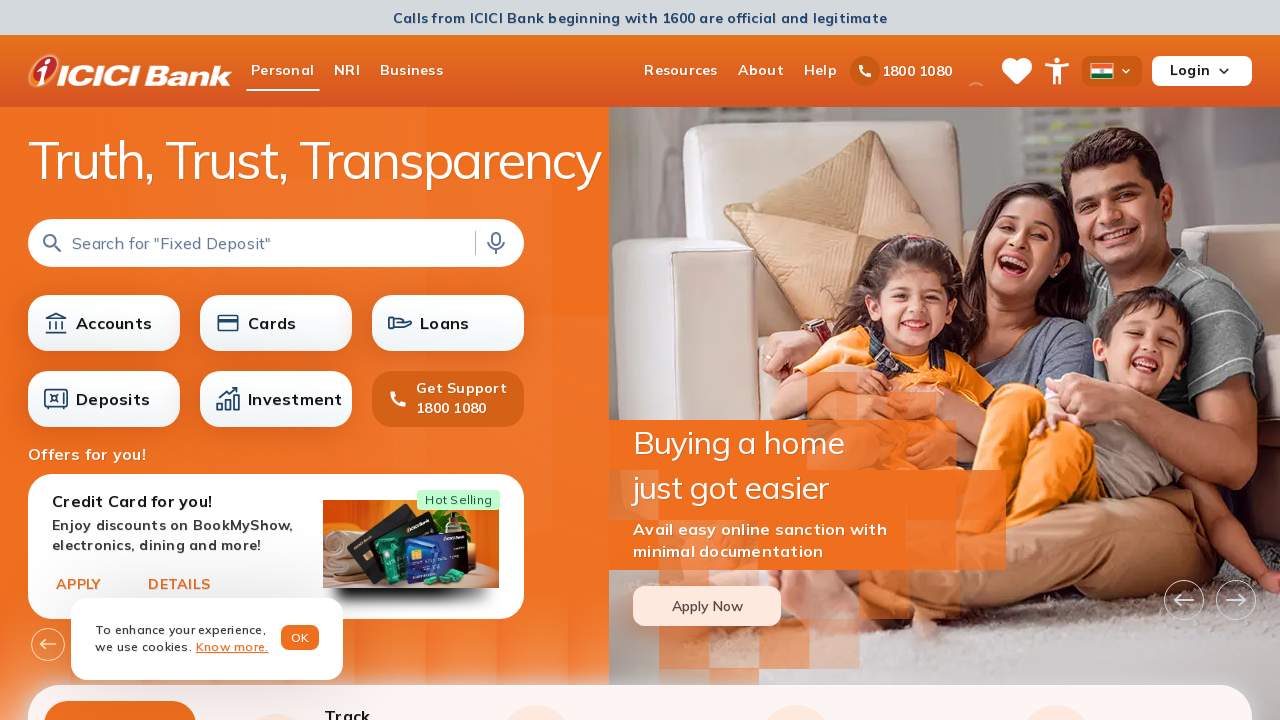

Navigated to ICICI Bank homepage
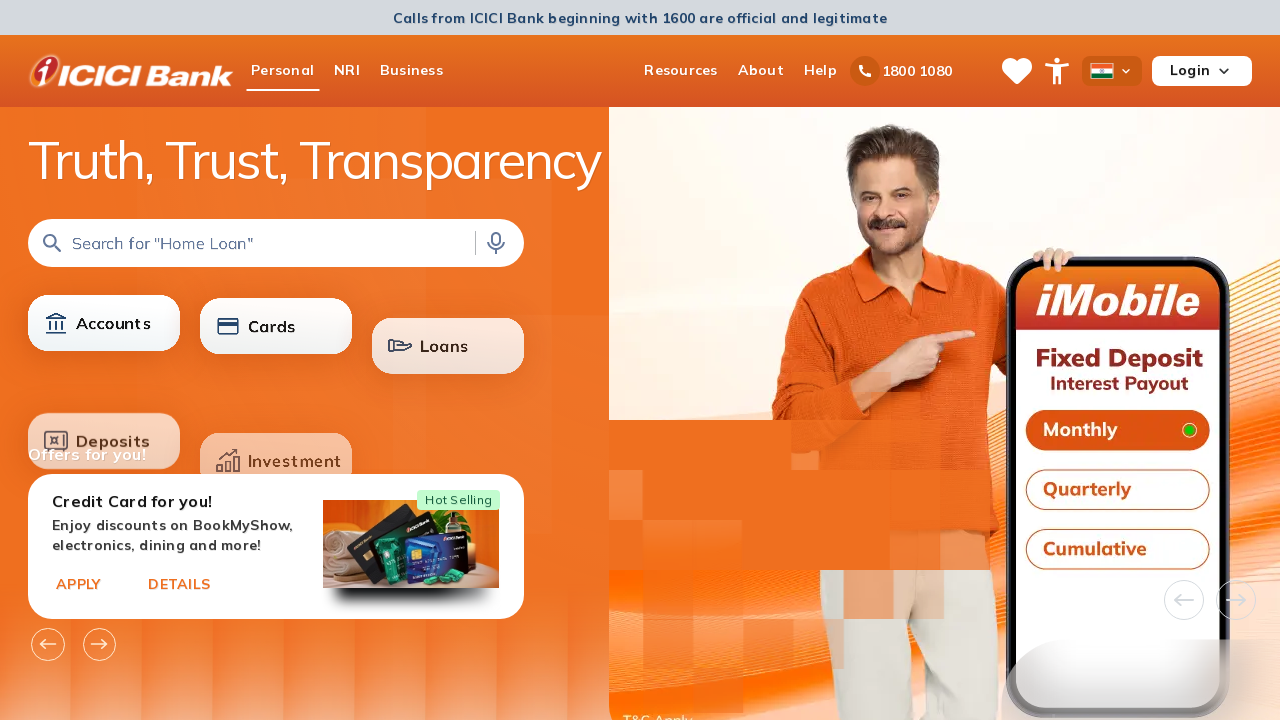

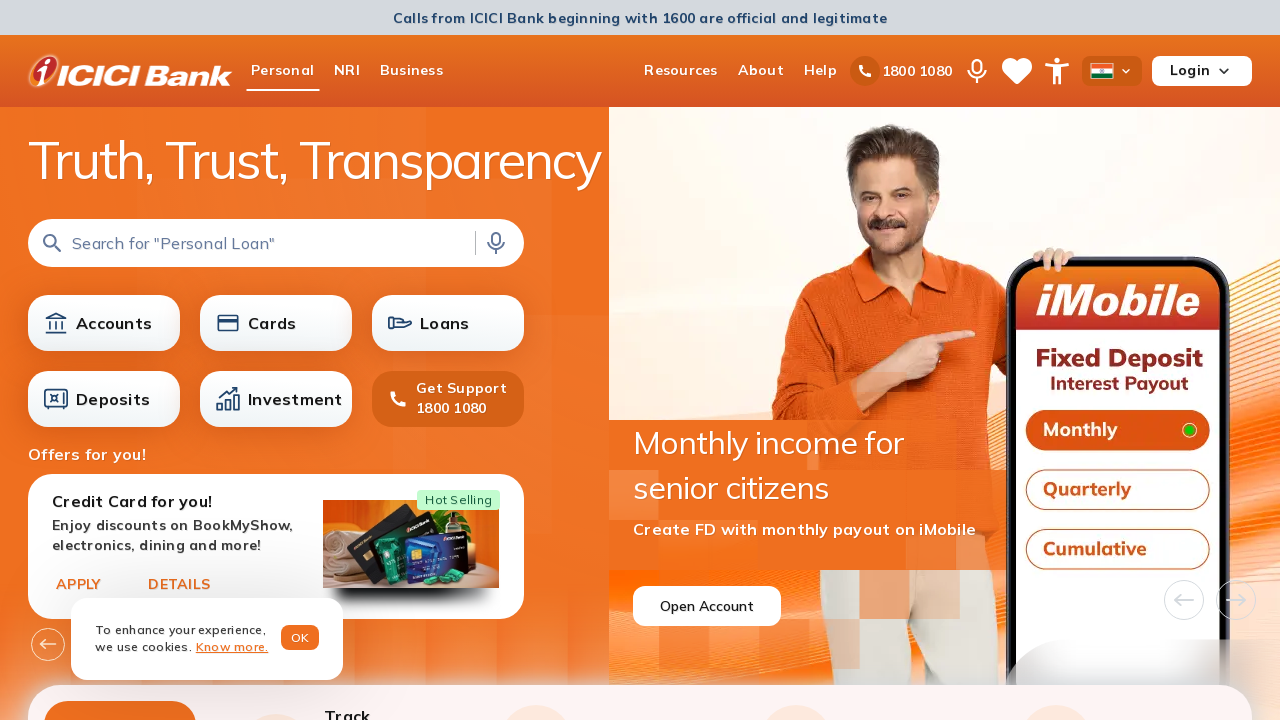